Tests a complete flight booking flow including selecting departure city, choosing a flight, filling passenger details, and completing the purchase

Starting URL: https://blazedemo.com

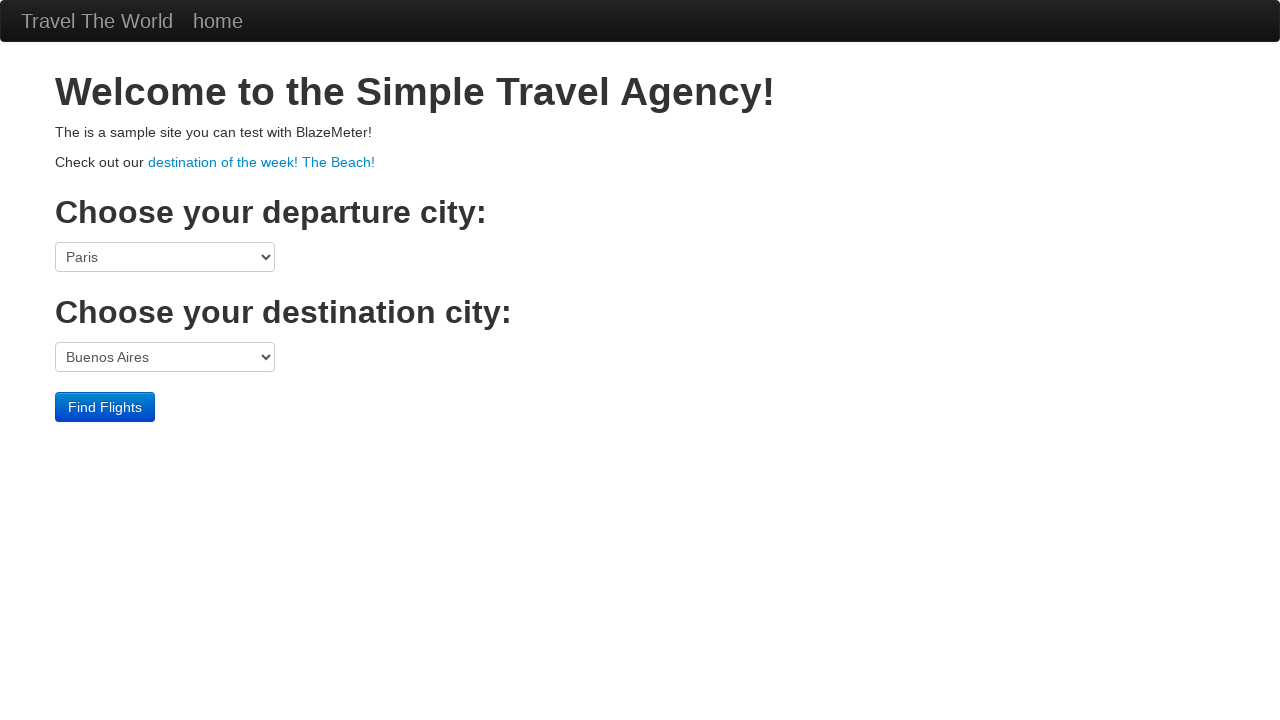

Selected San Diego as departure city on select.form-inline:nth-child(1)
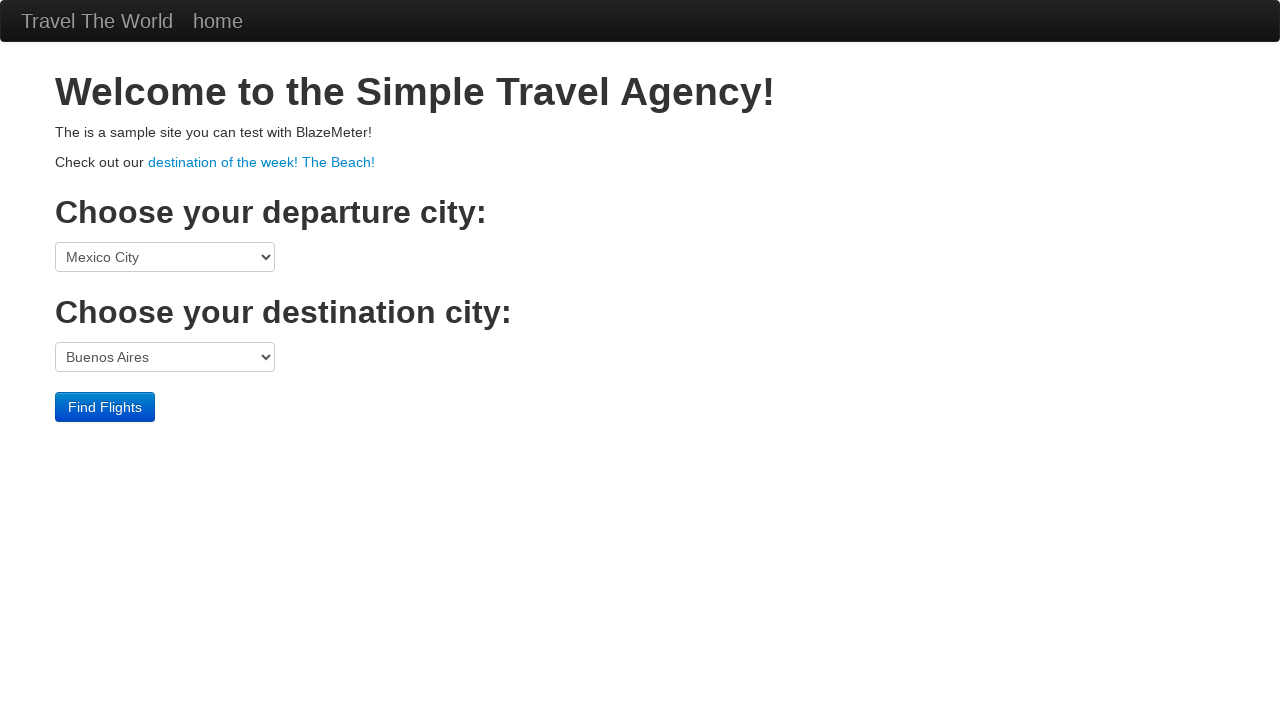

Clicked Find Flights button at (105, 407) on input.btn
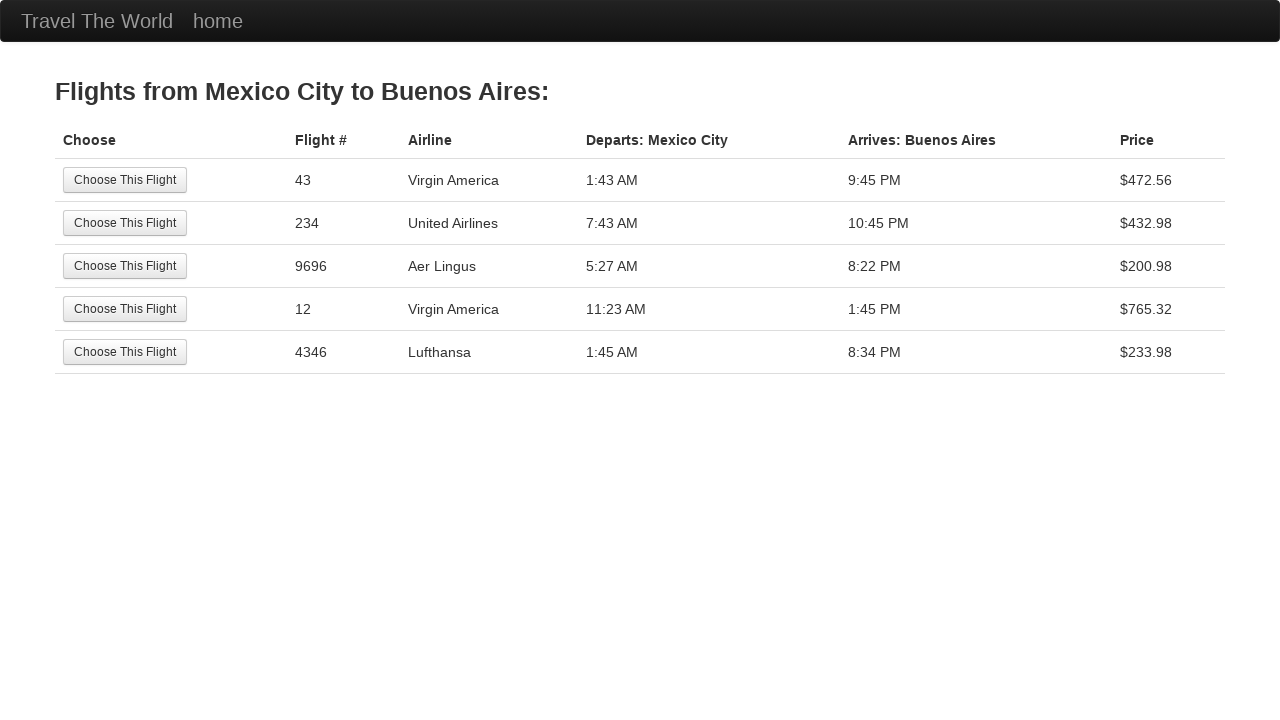

Flight results table loaded
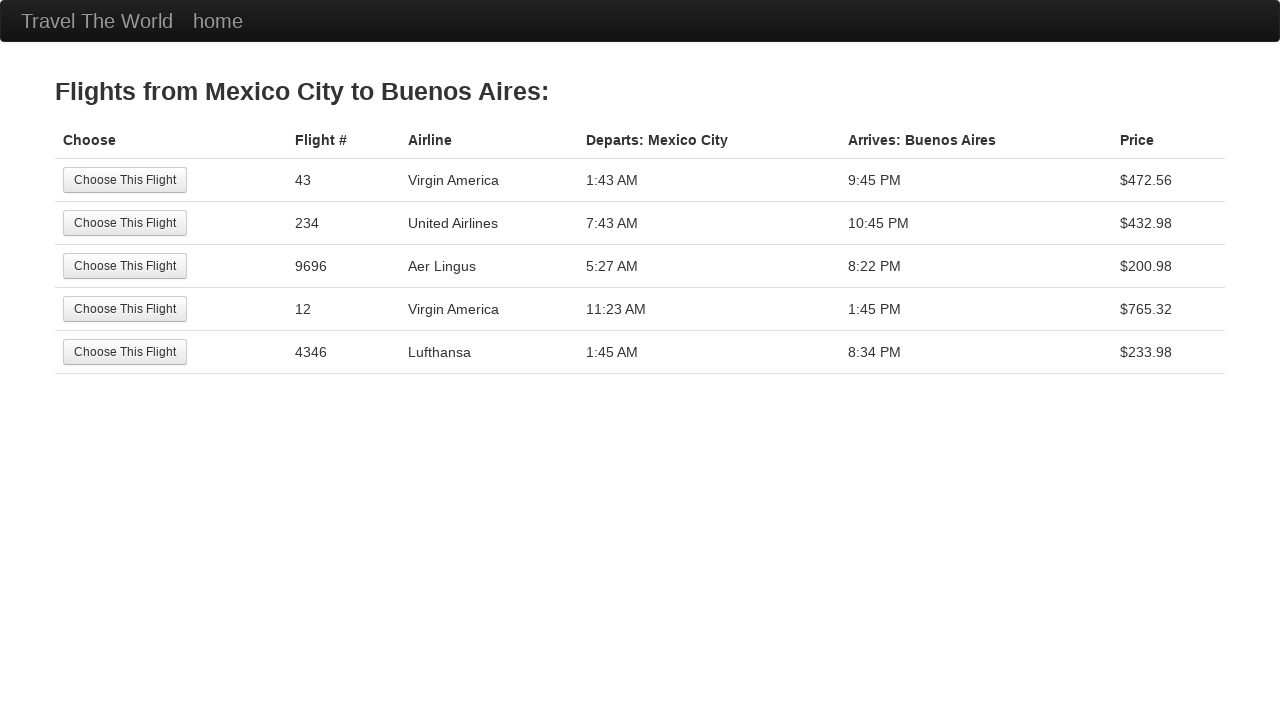

Selected first flight from results at (125, 180) on .table > tbody:nth-child(2) > tr:nth-child(1) > td:nth-child(2) > input:nth-chil
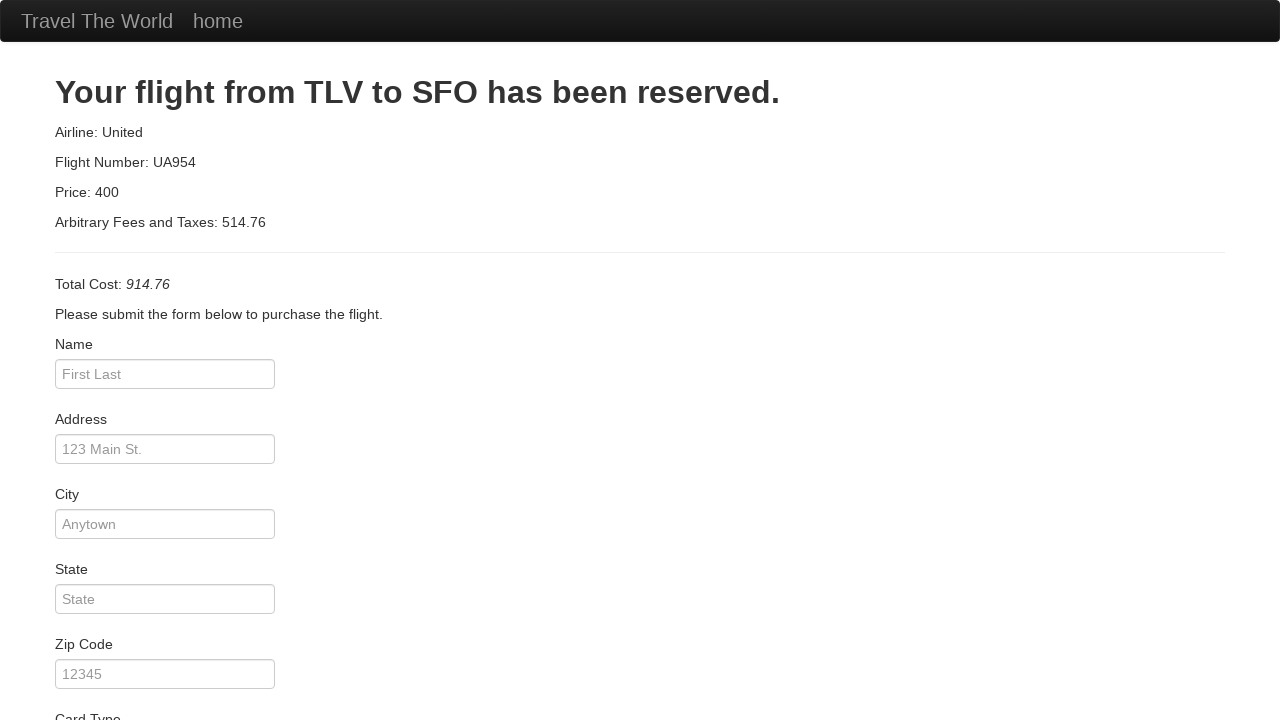

Filled passenger name: John Smith on #inputName
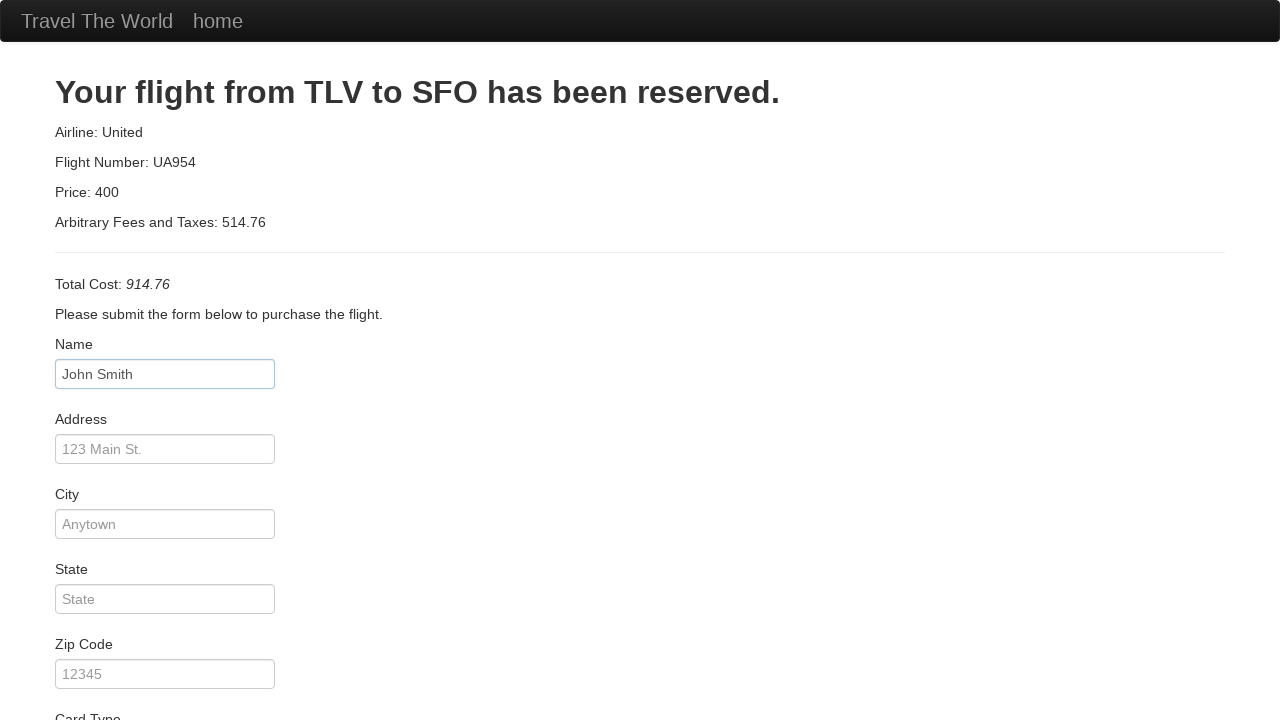

Filled address: 123 Main St on #address
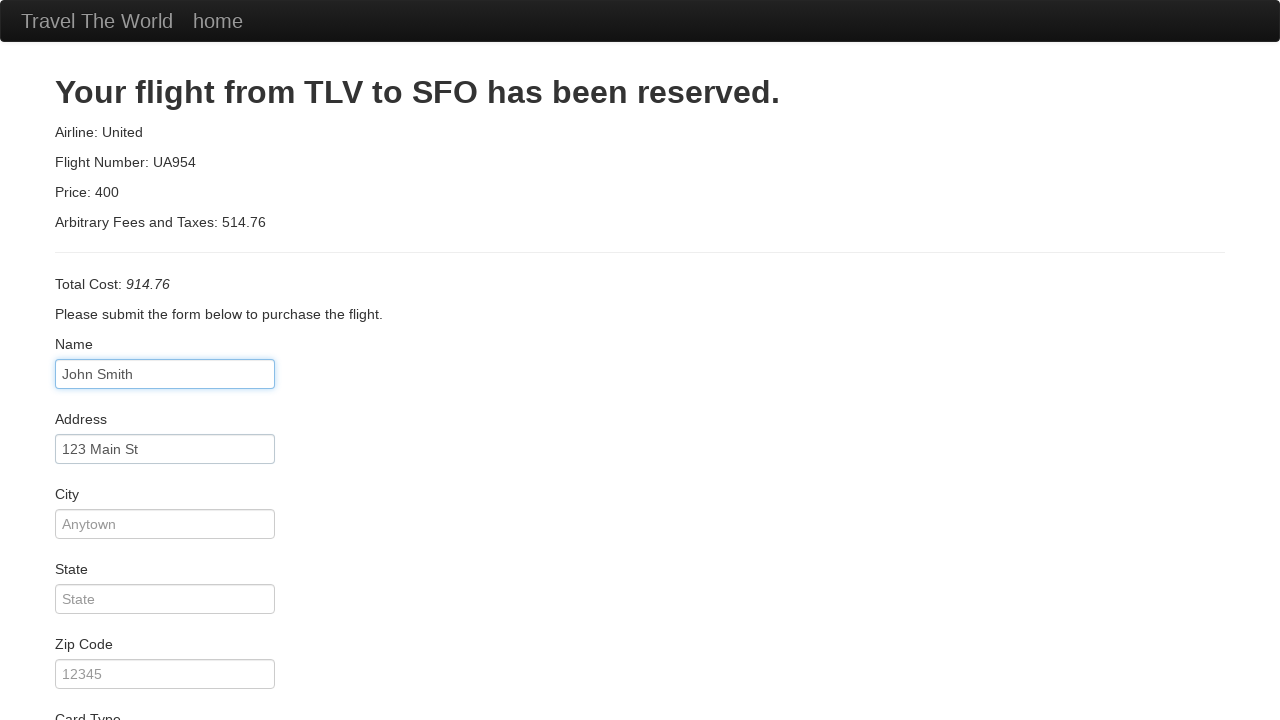

Filled city: San Francisco on #city
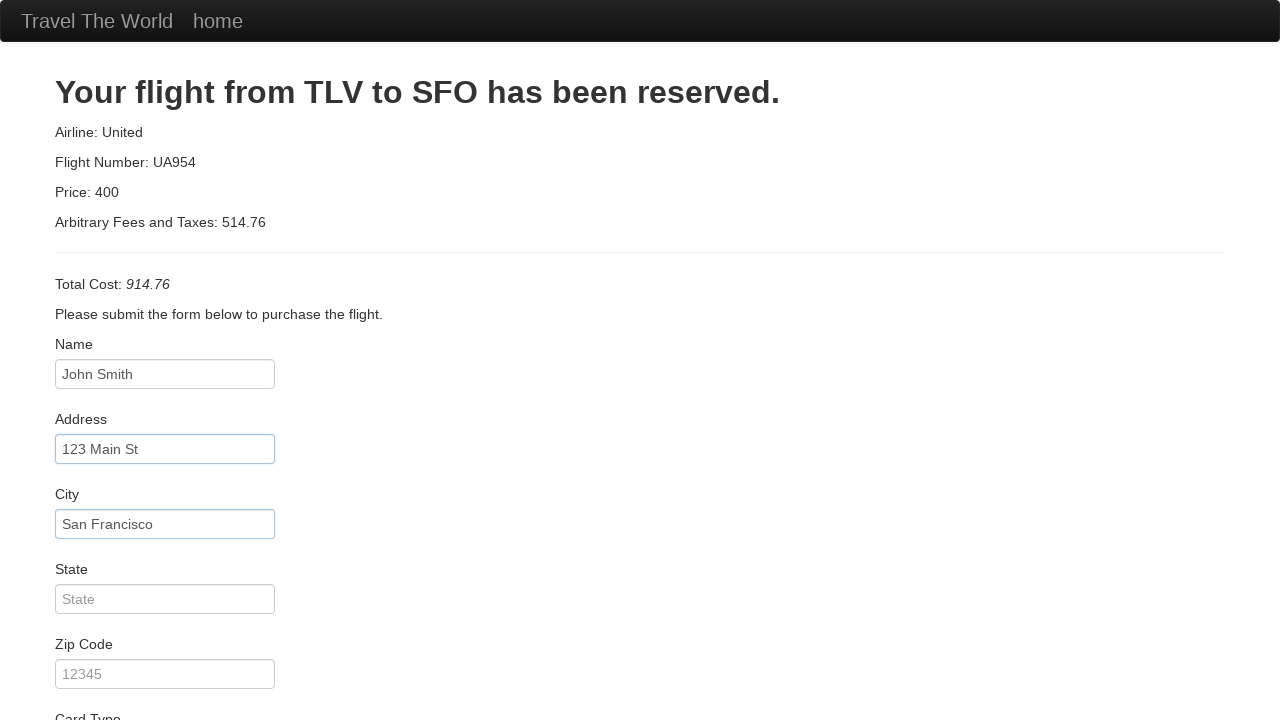

Filled state: CA on #state
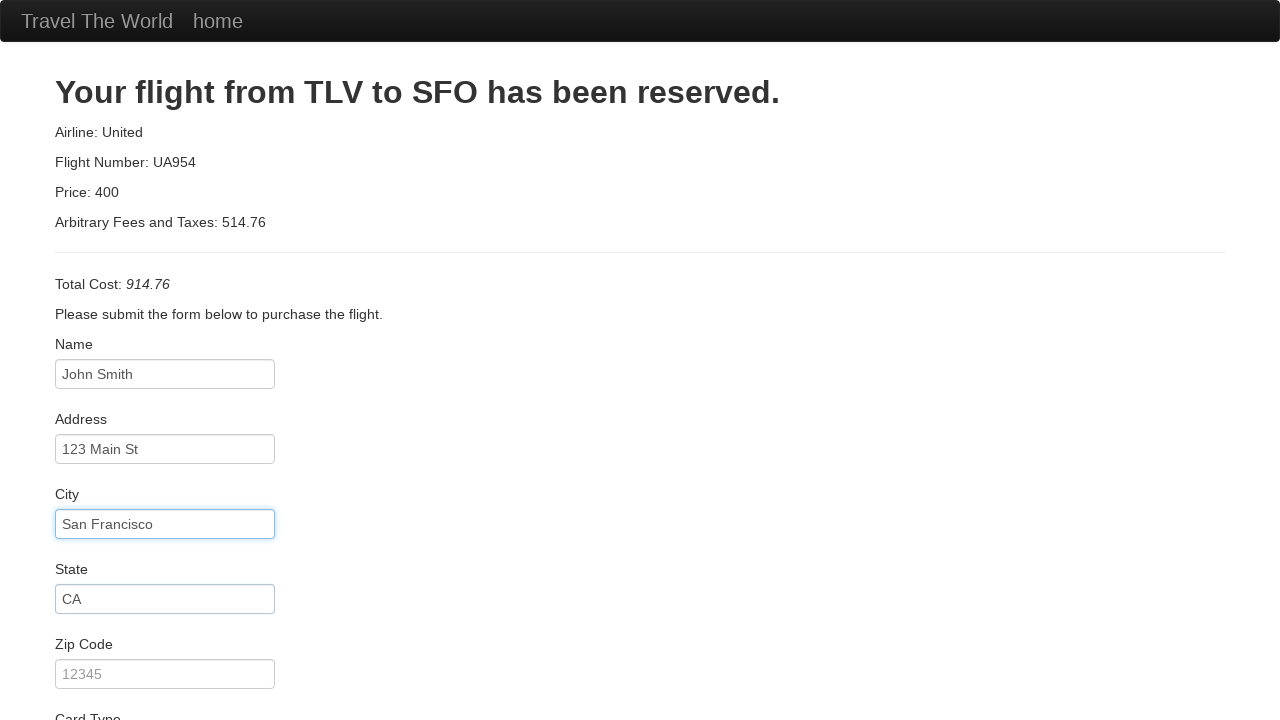

Filled zip code: 94102 on #zipCode
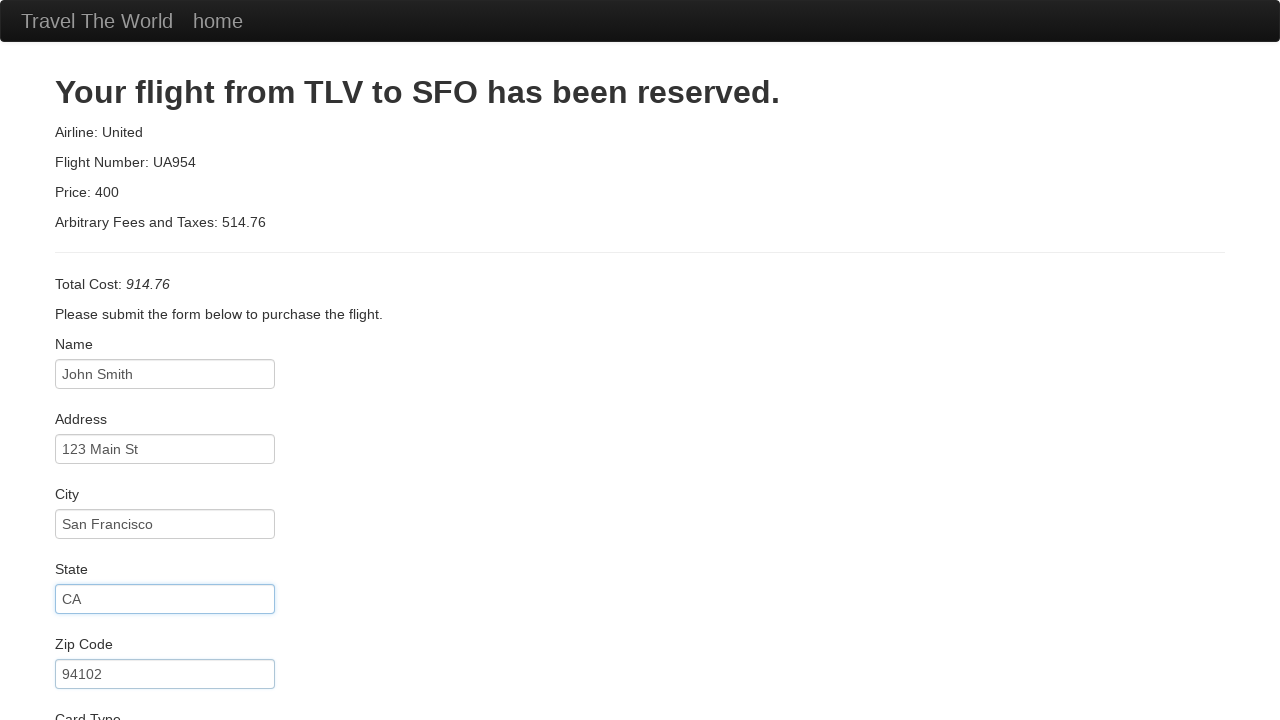

Filled credit card number on #creditCardNumber
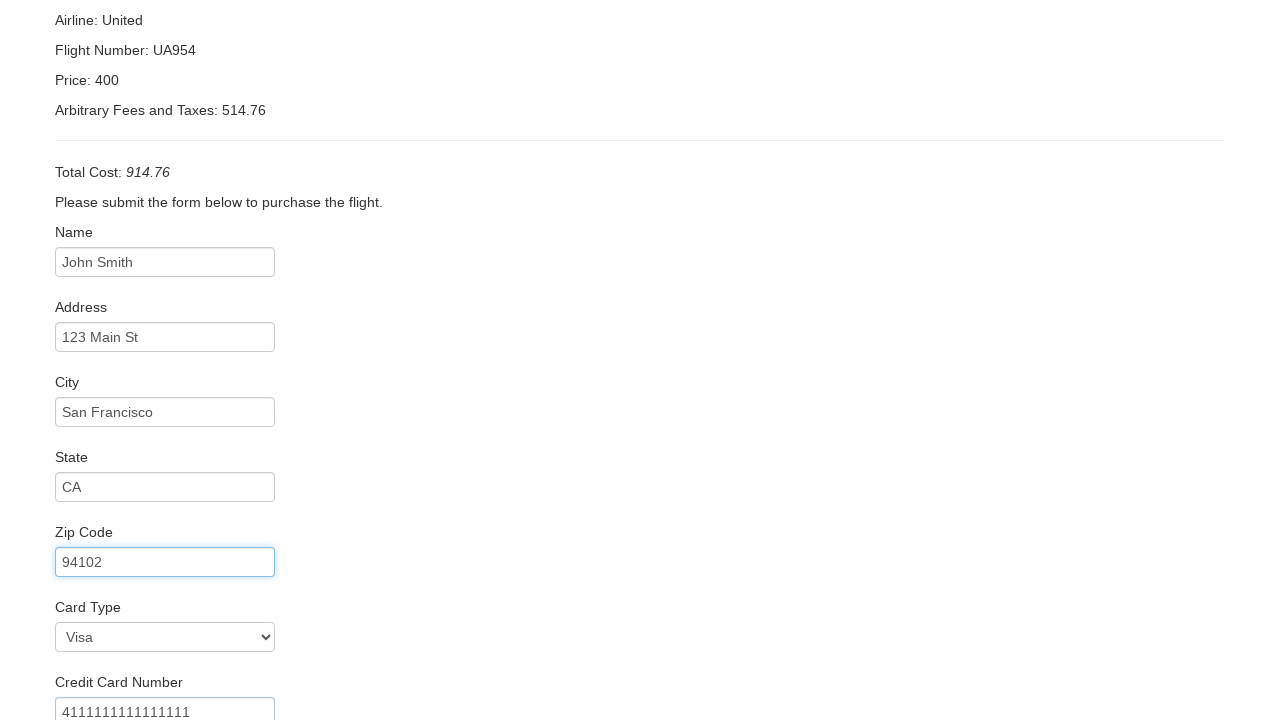

Filled name on card: John Smith on #nameOnCard
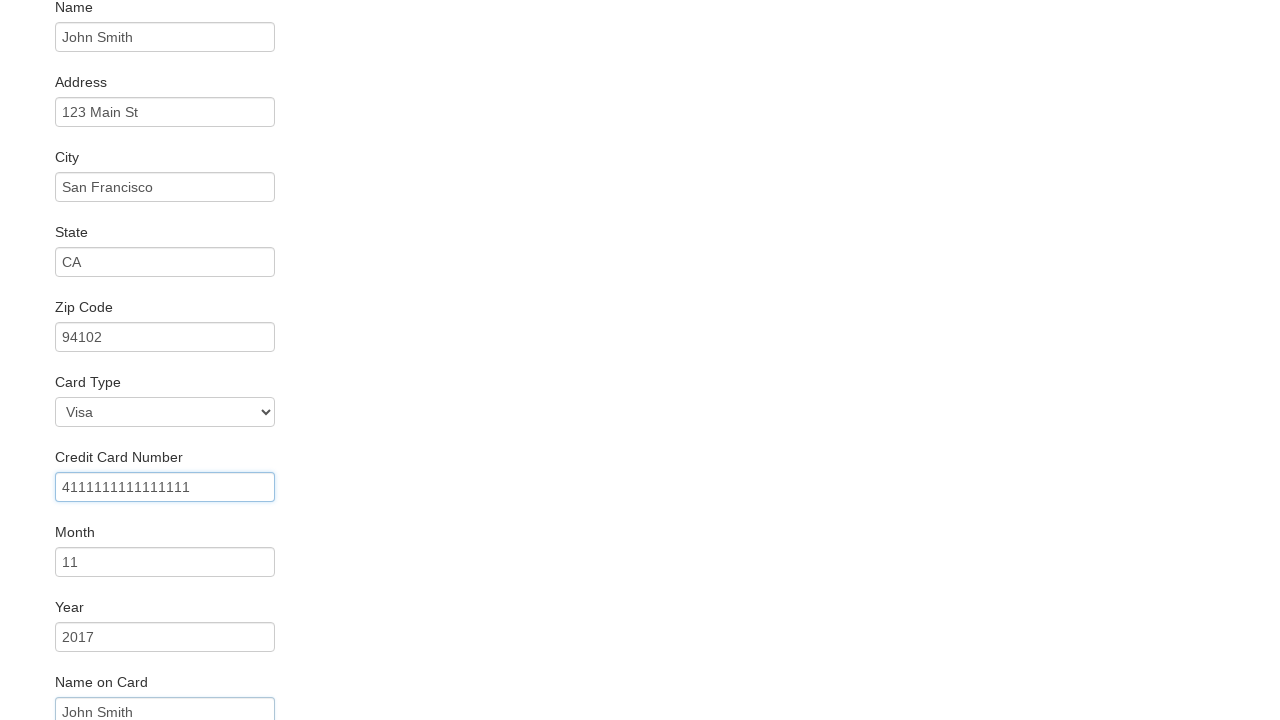

Clicked Purchase Flight button at (118, 685) on input.btn
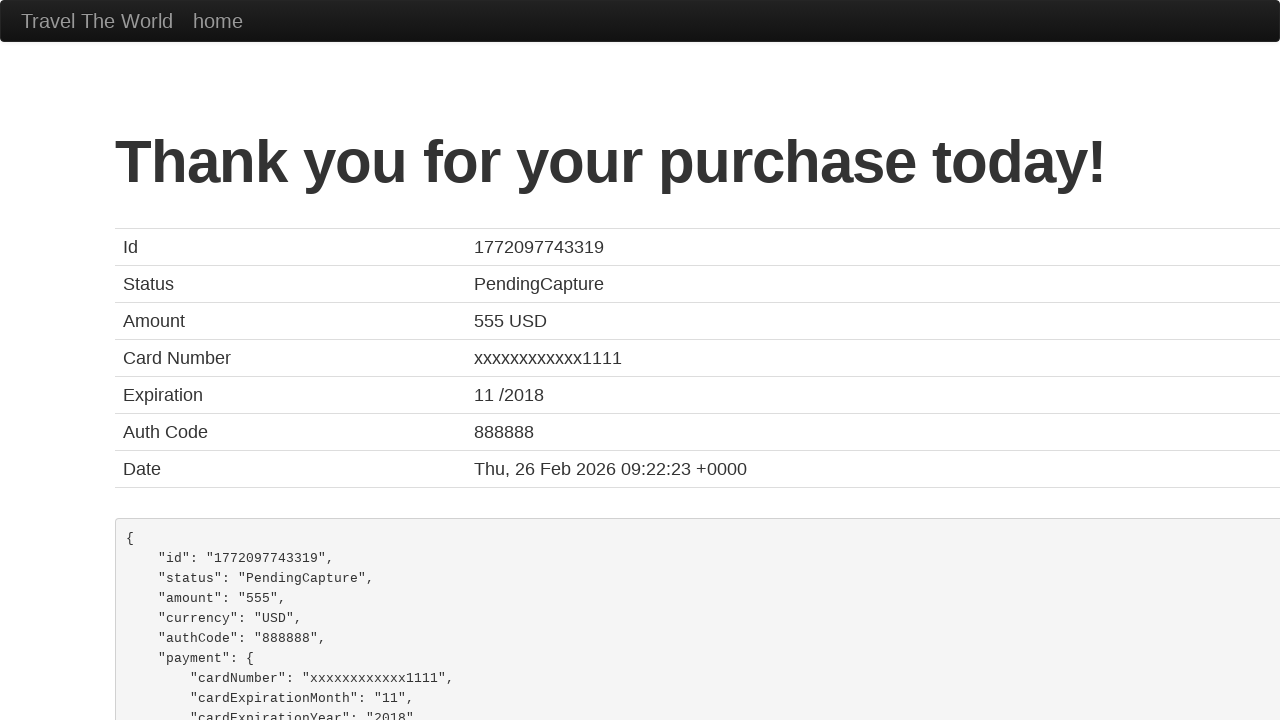

Flight booking confirmation page loaded
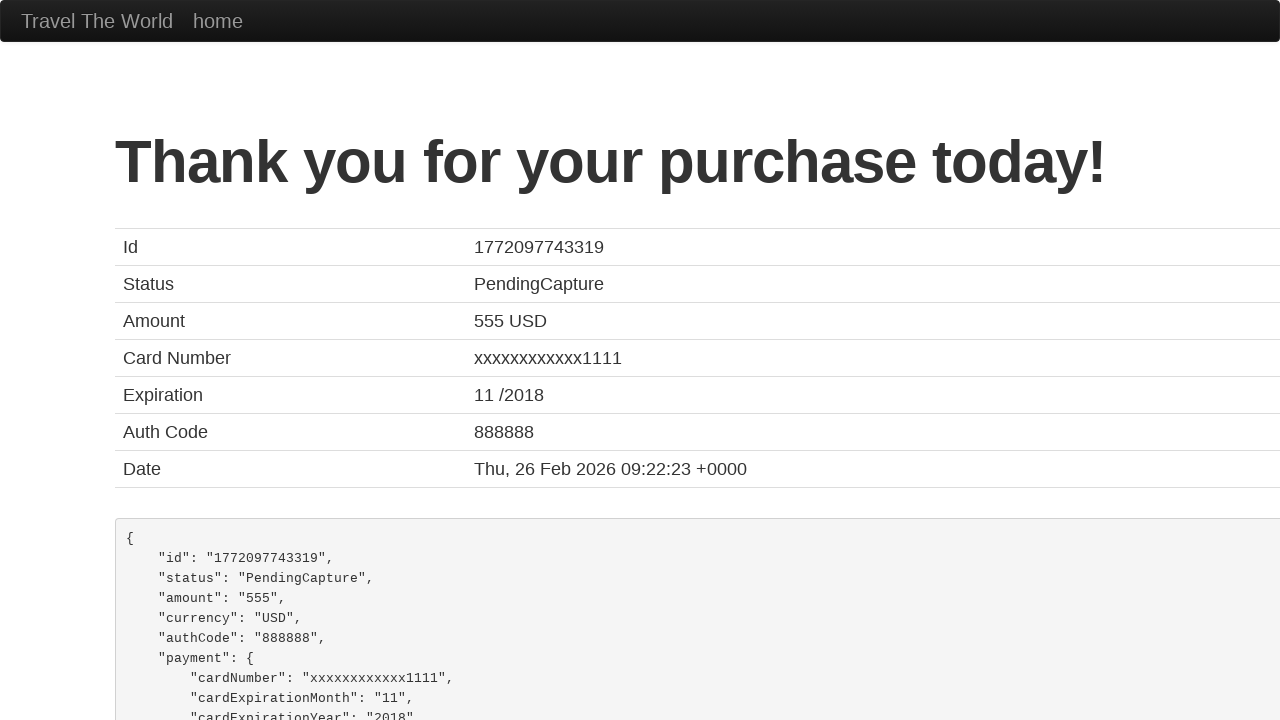

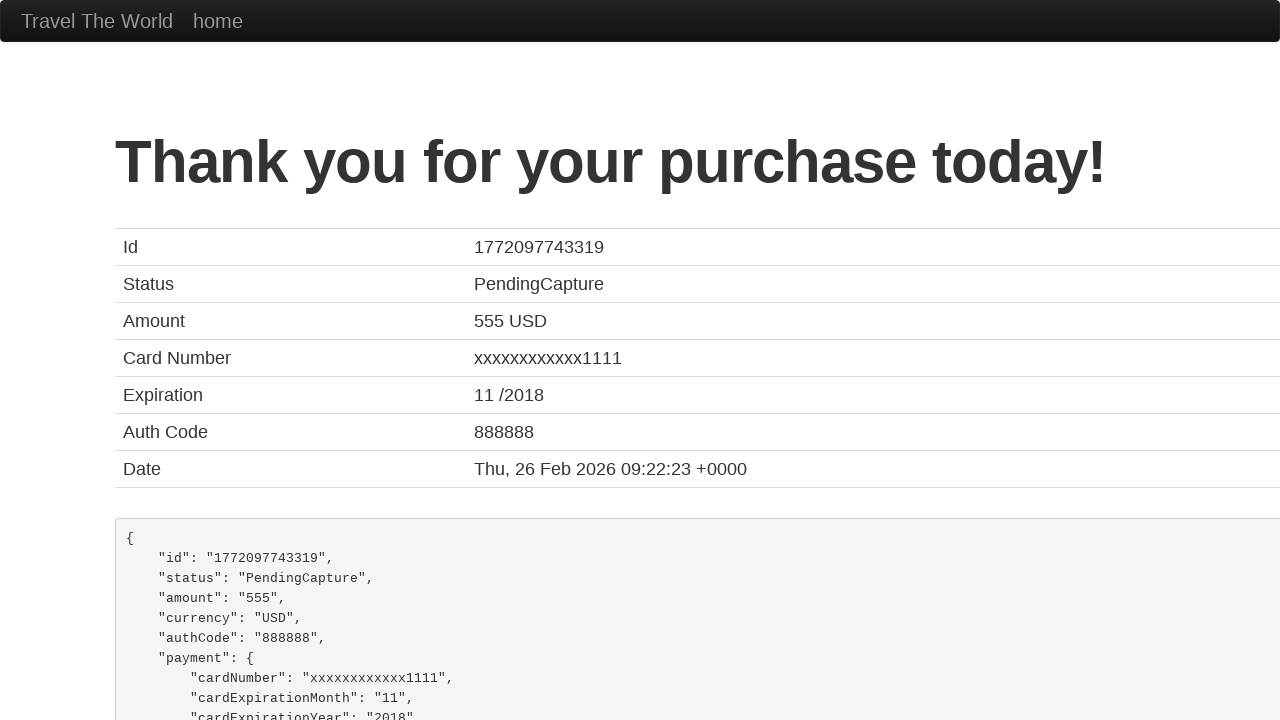